Navigates to wp.pl website and verifies that anchor links are present on the page

Starting URL: https://www.wp.pl

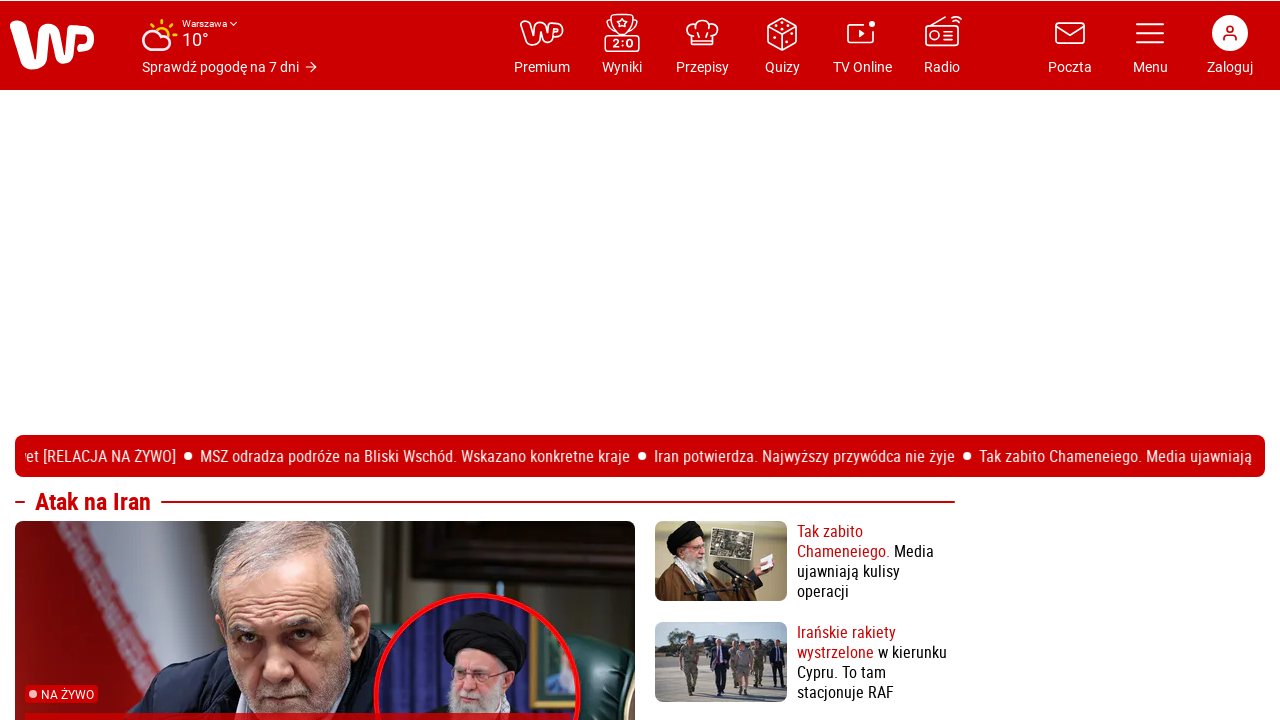

Waited for anchor links to be attached to the DOM
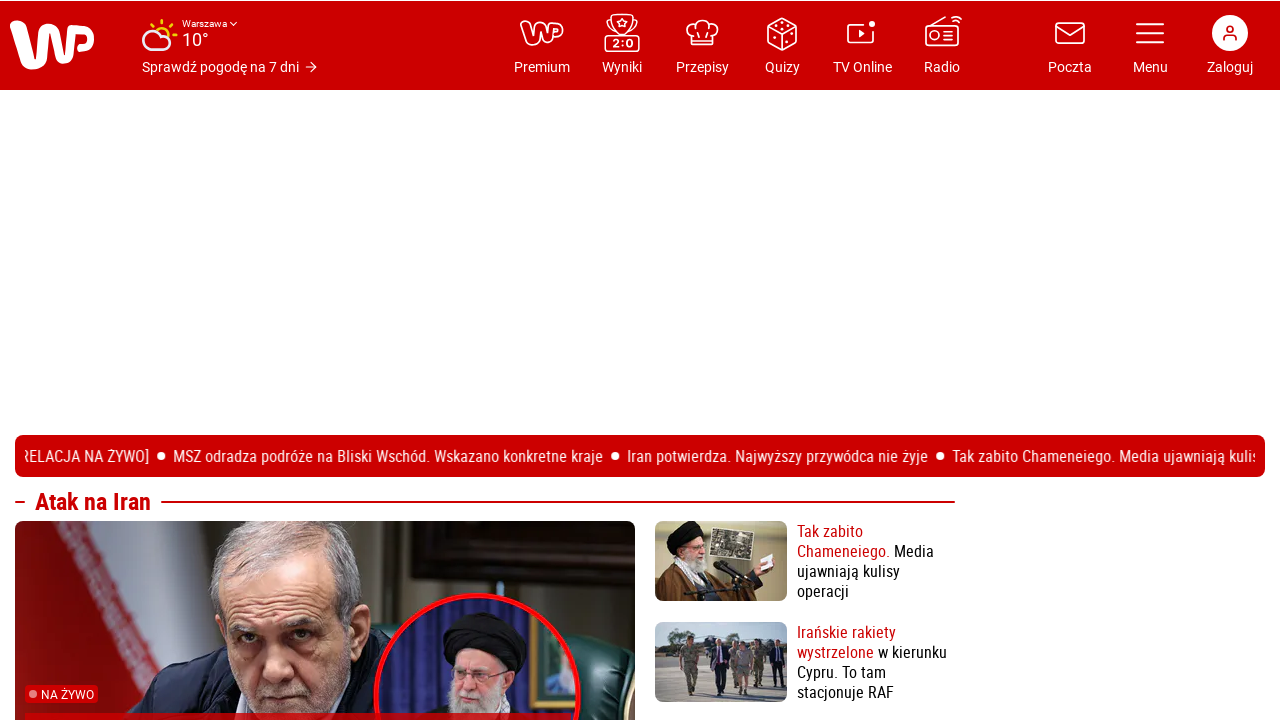

Located all anchor links on the page
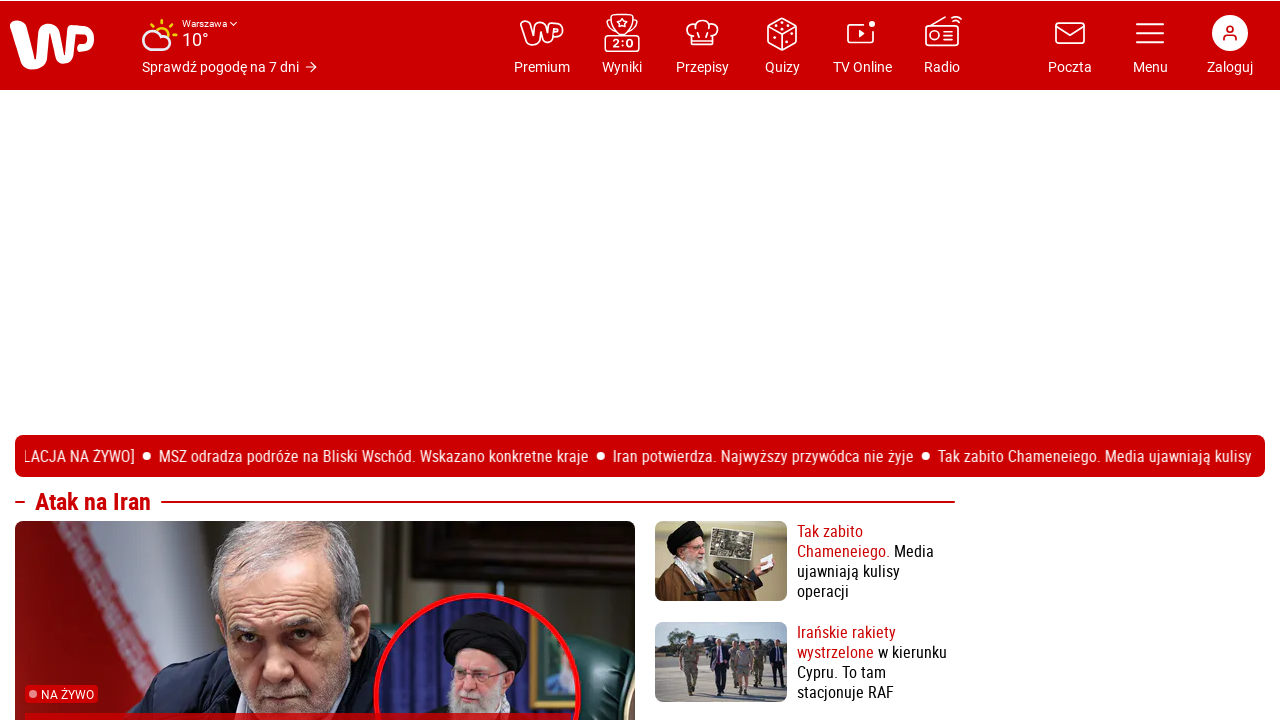

Verified that anchor links are present on wp.pl homepage
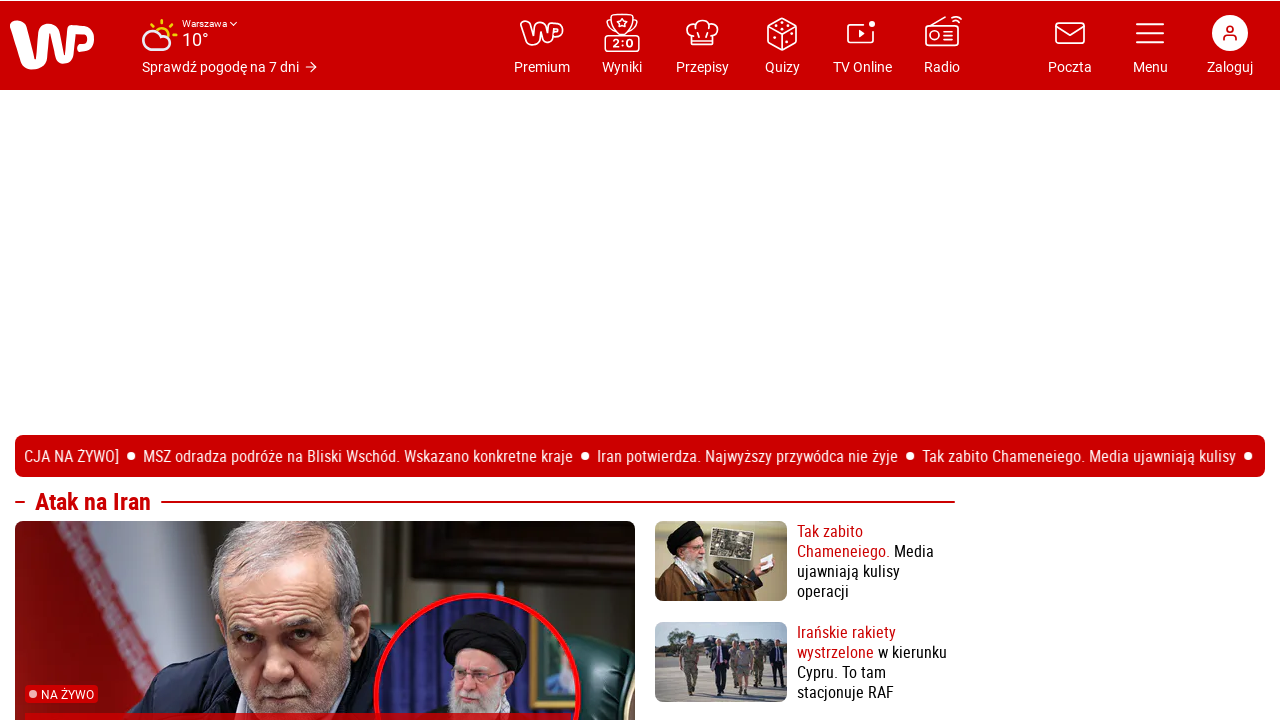

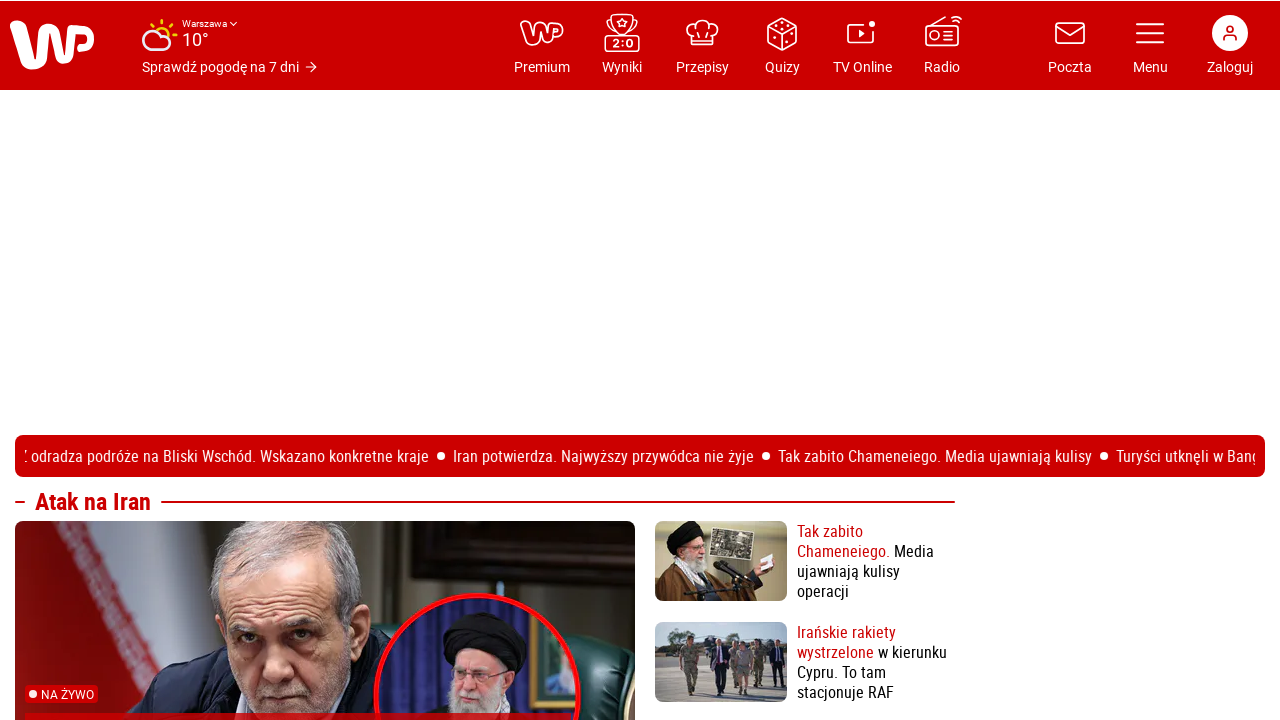